Tests iframe interaction by locating an iframe, clicking on links within it (Blog and Click Here), and then clicking on the Practice Page heading on the main page.

Starting URL: https://rahulshettyacademy.com/AutomationPractice/

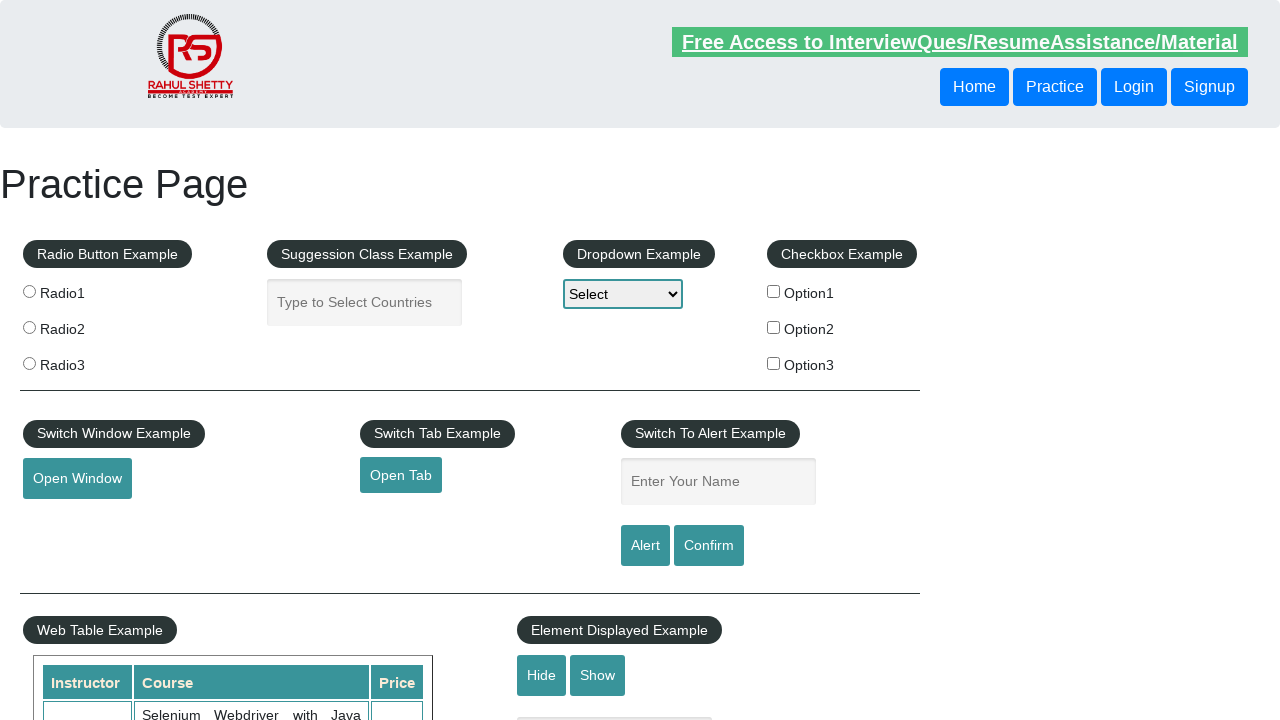

Located iframe by name attribute
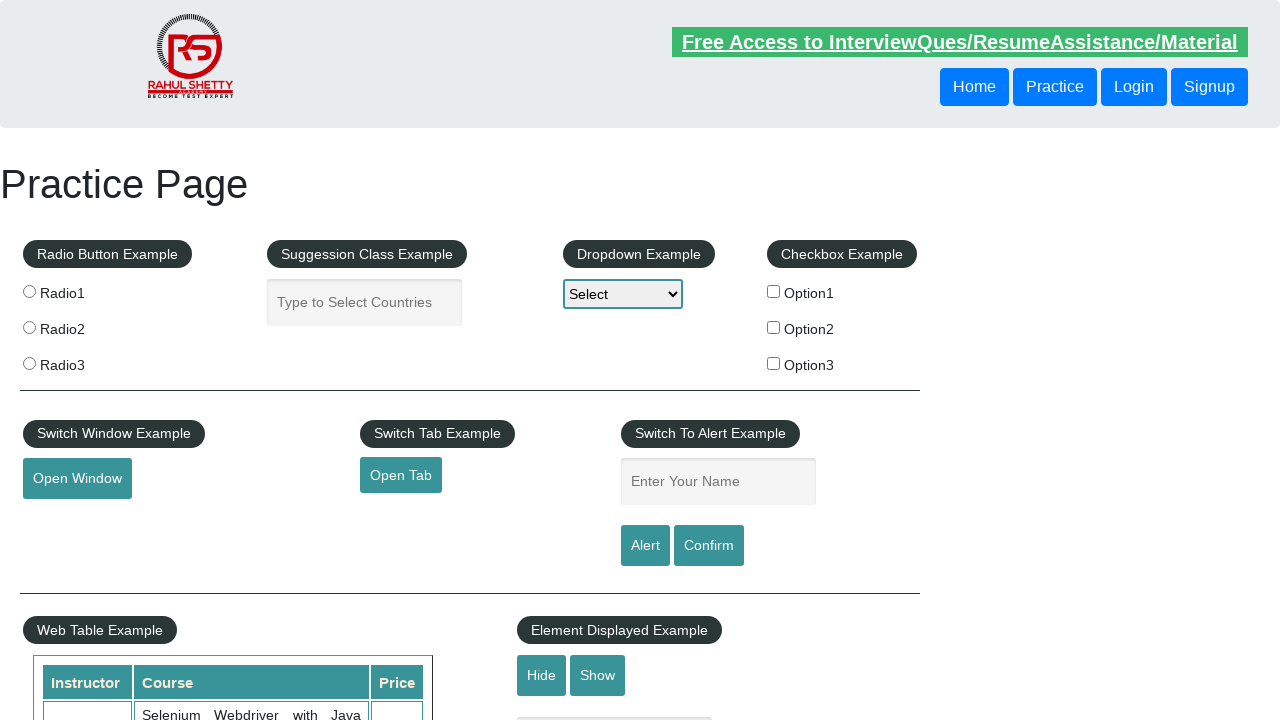

Clicked 'Blog' link within the iframe at (173, 360) on iframe[name="iframe-name"] >> internal:control=enter-frame >> internal:role=link
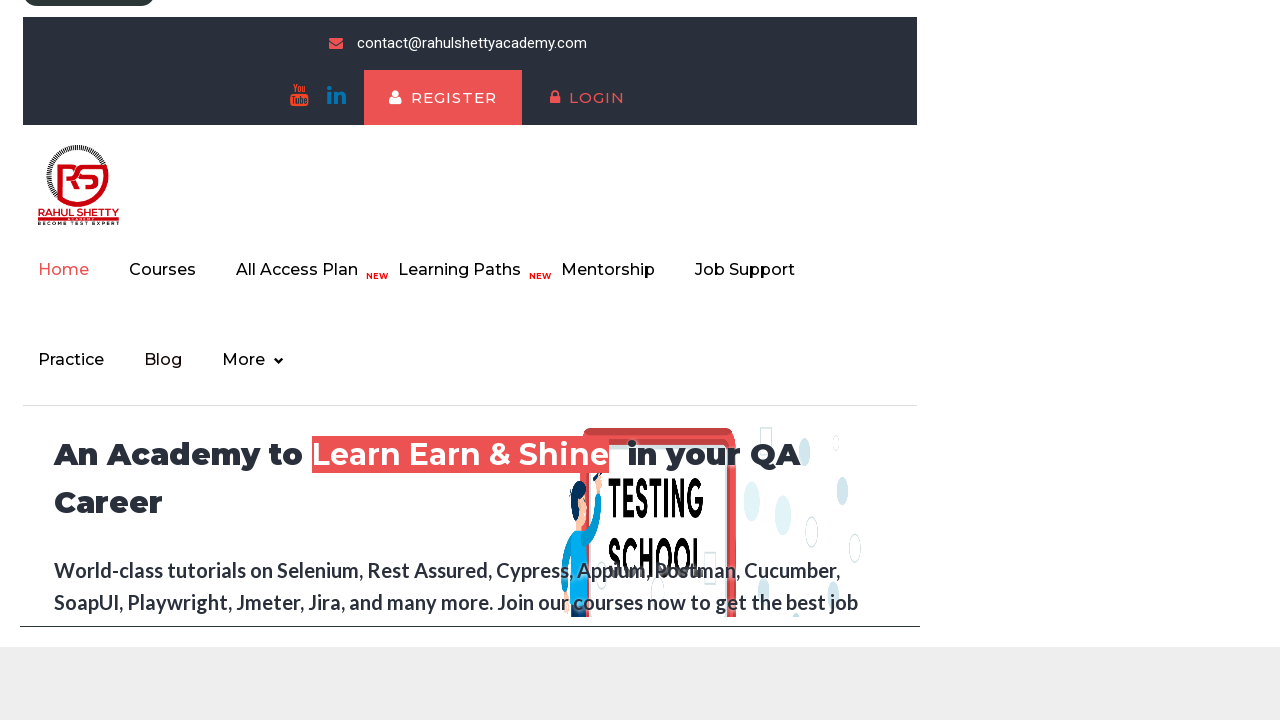

Clicked 'Click Here' button within the iframe at (805, 309) on iframe[name="iframe-name"] >> internal:control=enter-frame >> xpath=//a[@class='
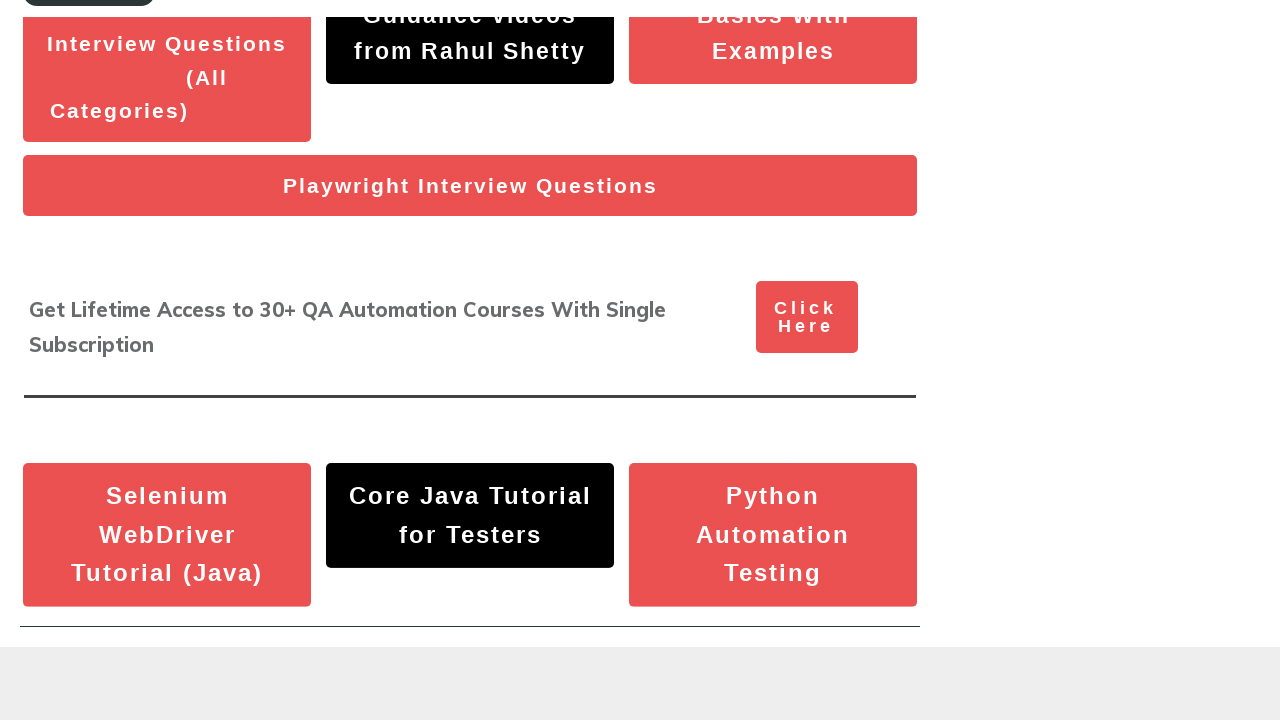

Waited 5 seconds for page to load
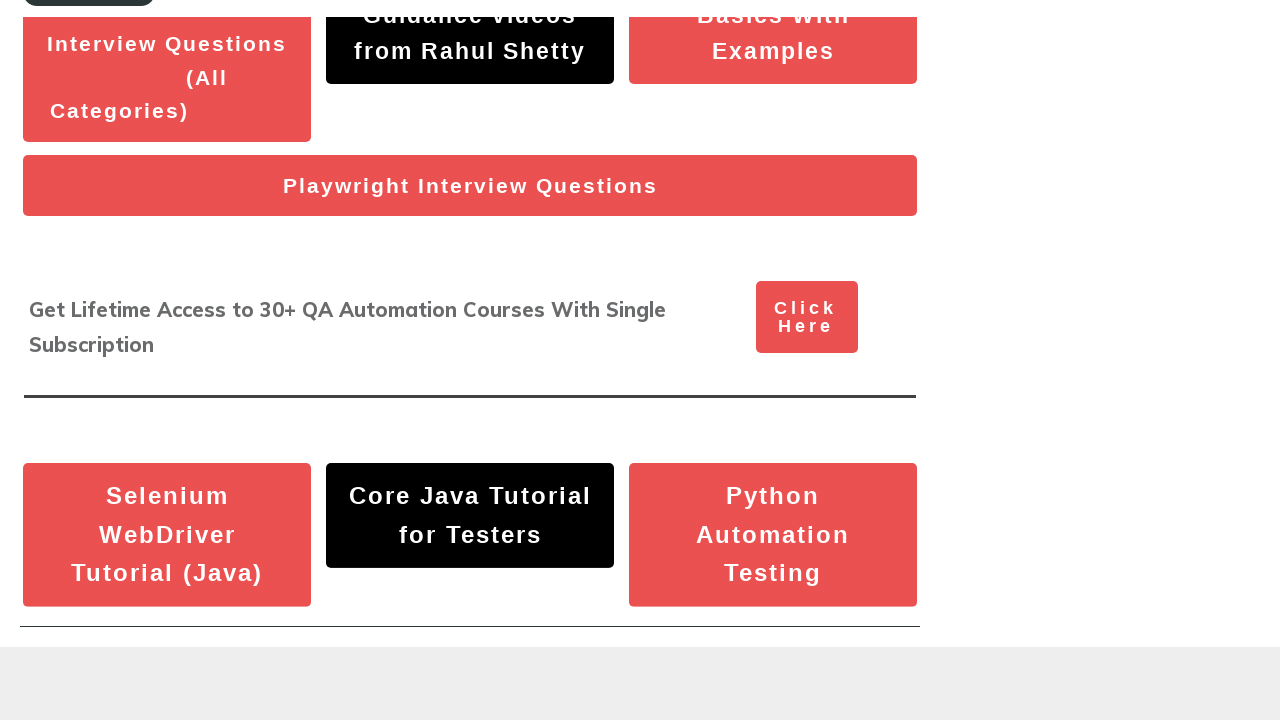

Clicked 'Practice Page' heading on the main page at (640, 184) on xpath=//h1[text()='Practice Page']
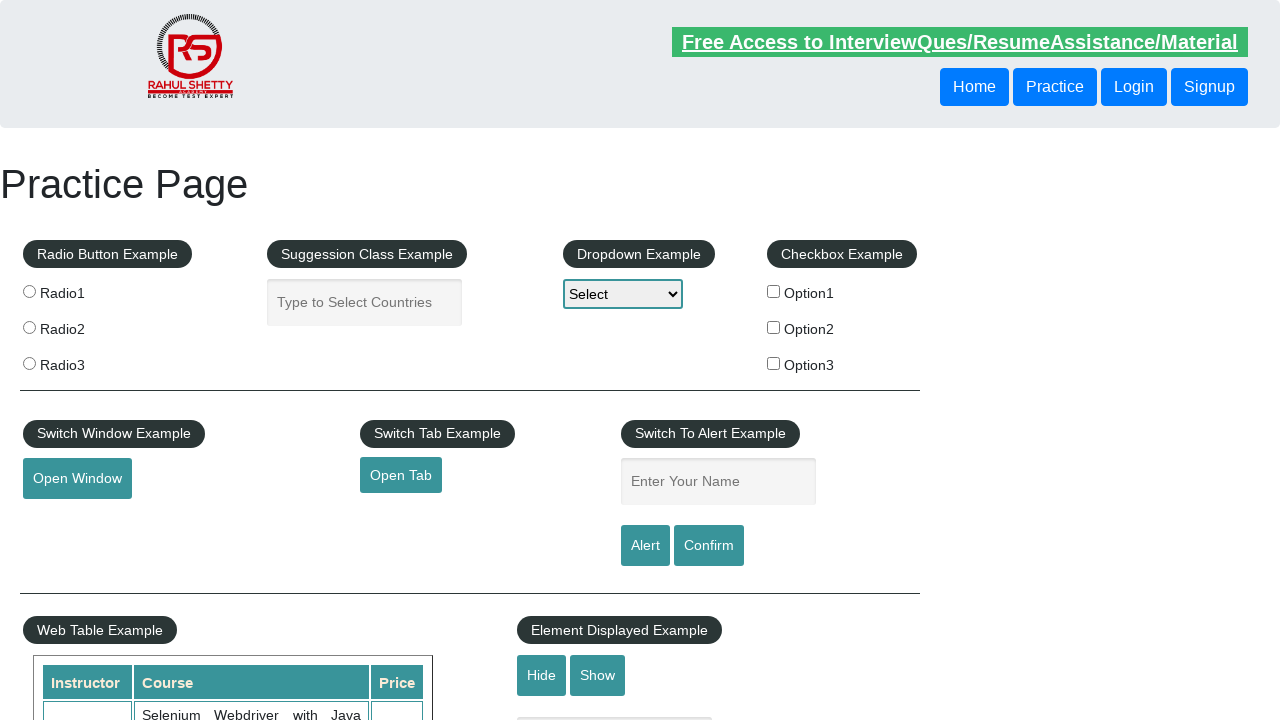

Waited 5 seconds for action to complete
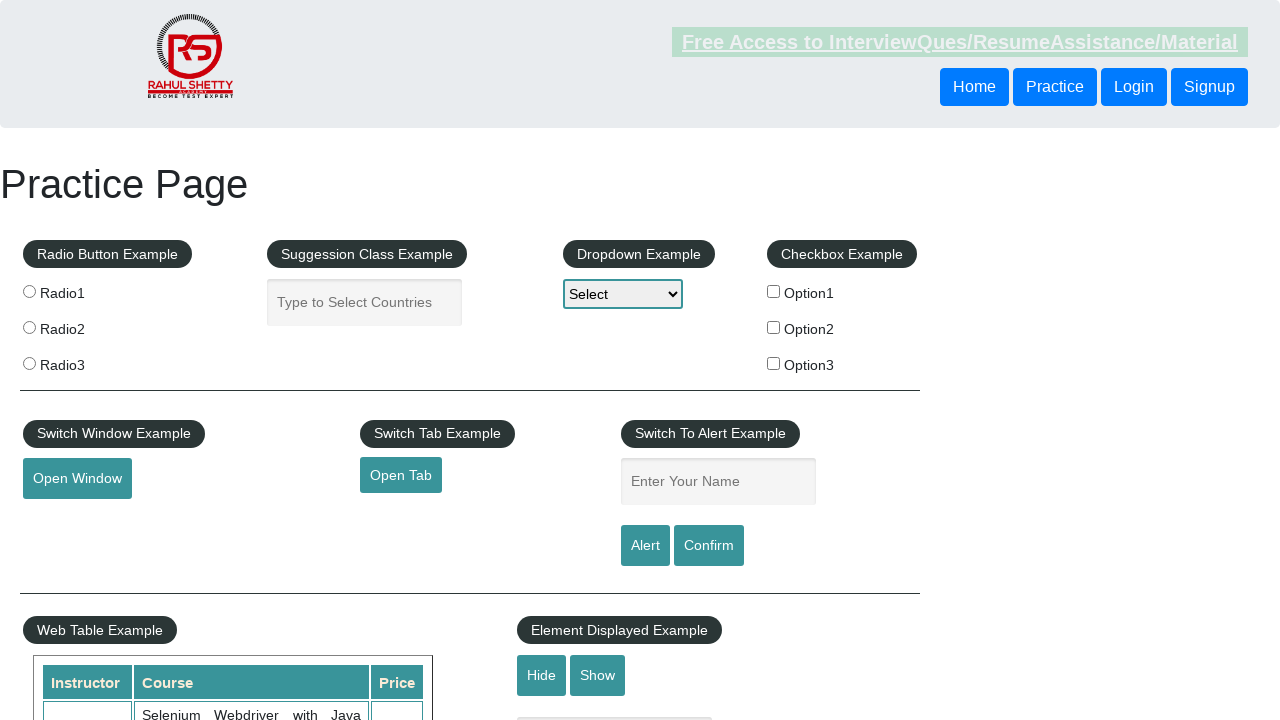

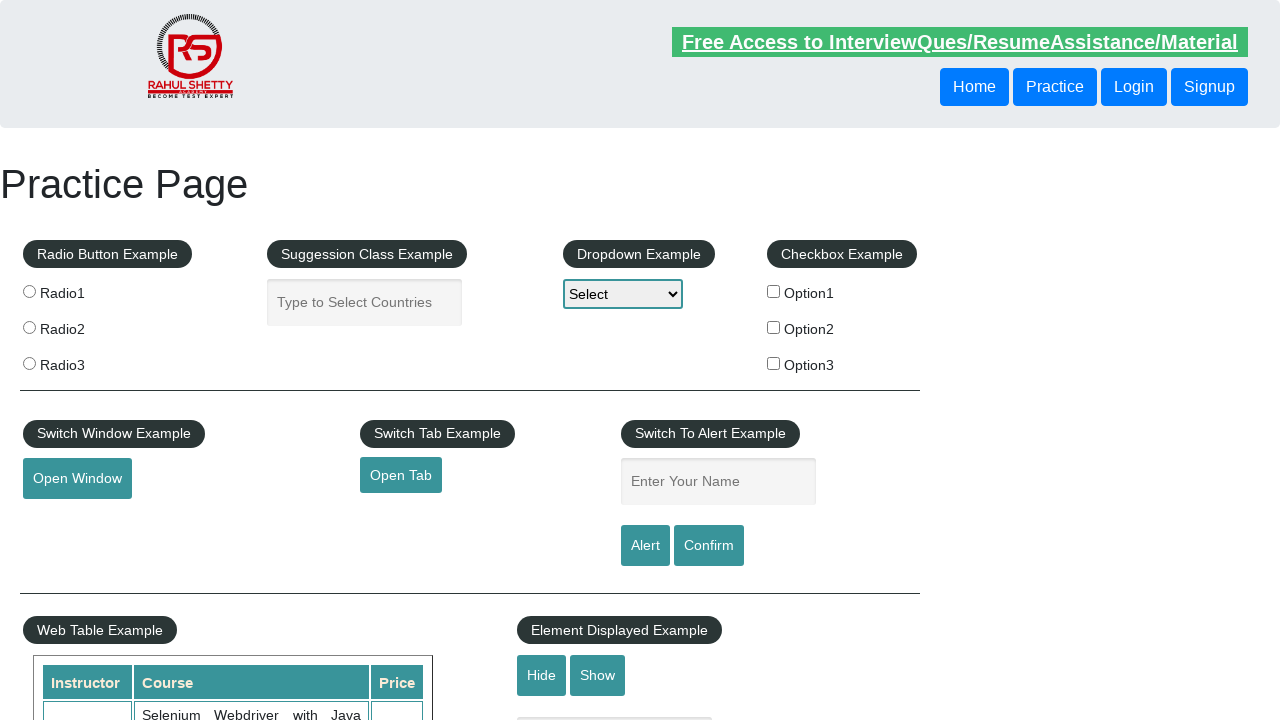